Searches for a game on SteamCharts by navigating to the search results page and clicking on the first search result to view game statistics.

Starting URL: https://steamcharts.com/search/?q=Counter-Strike

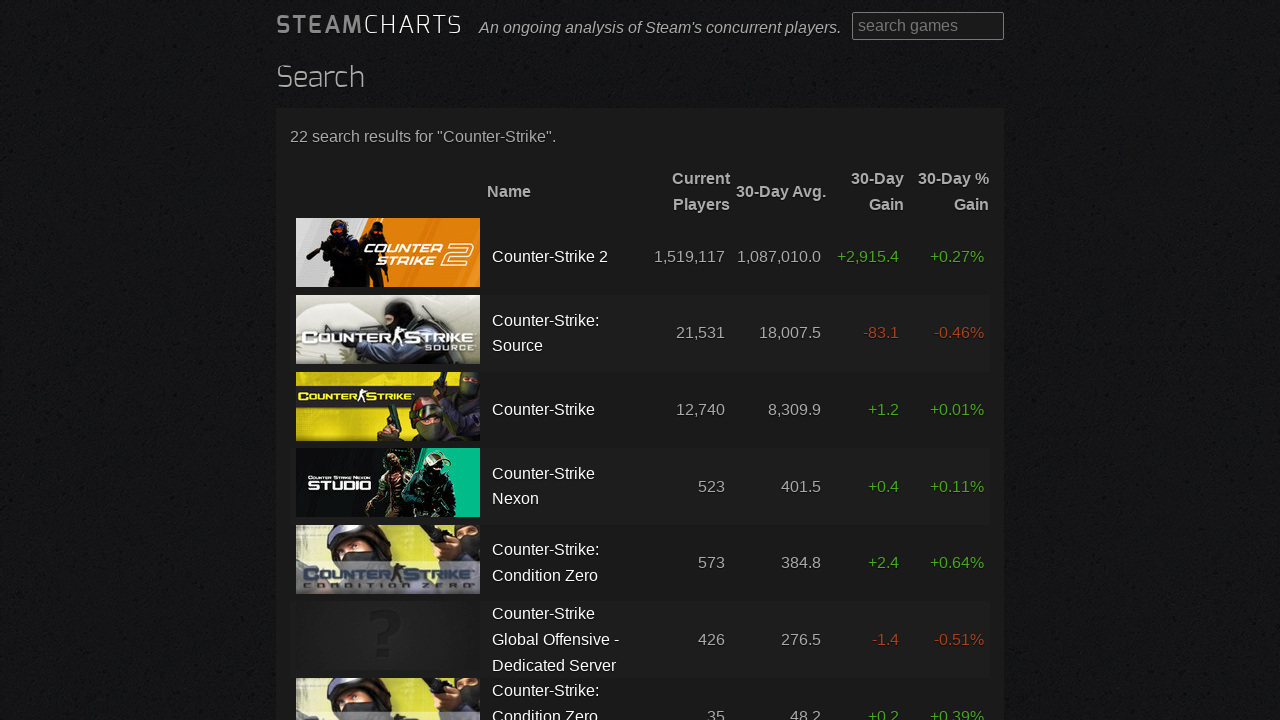

Search results table loaded on SteamCharts search page
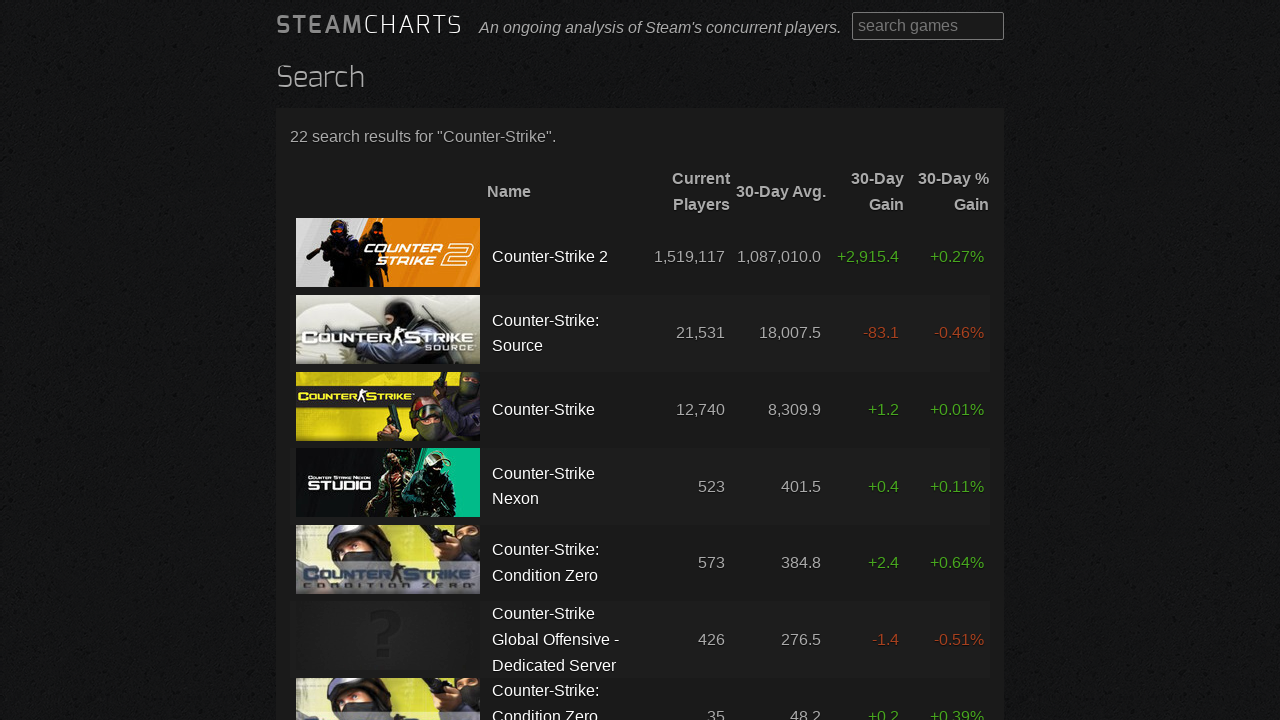

Clicked on first search result to view game statistics at (388, 253) on .common-table a
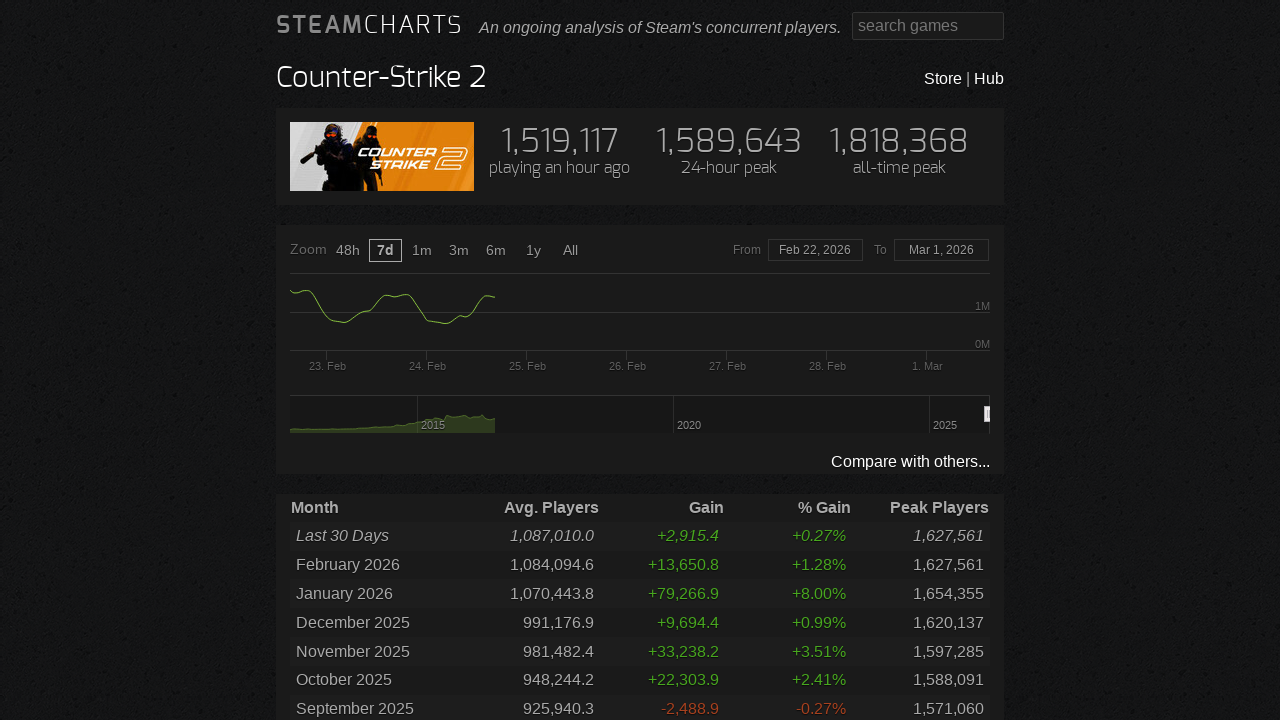

Game statistics page loaded successfully
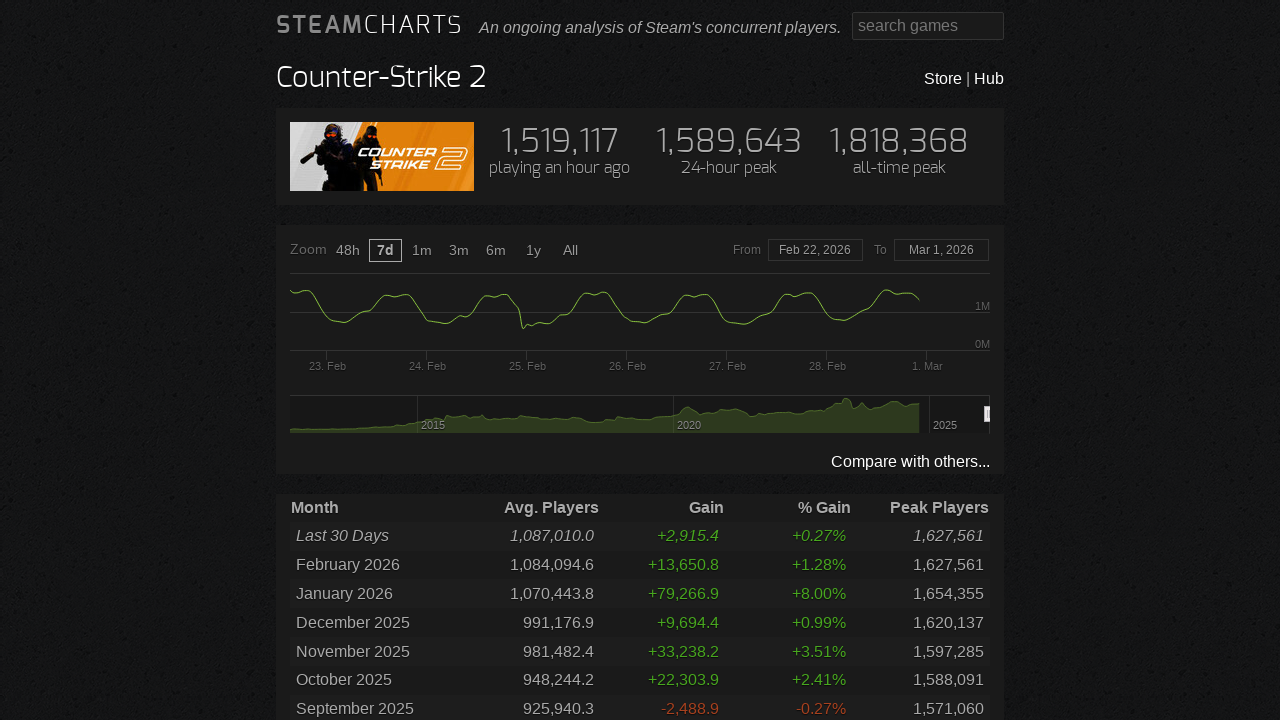

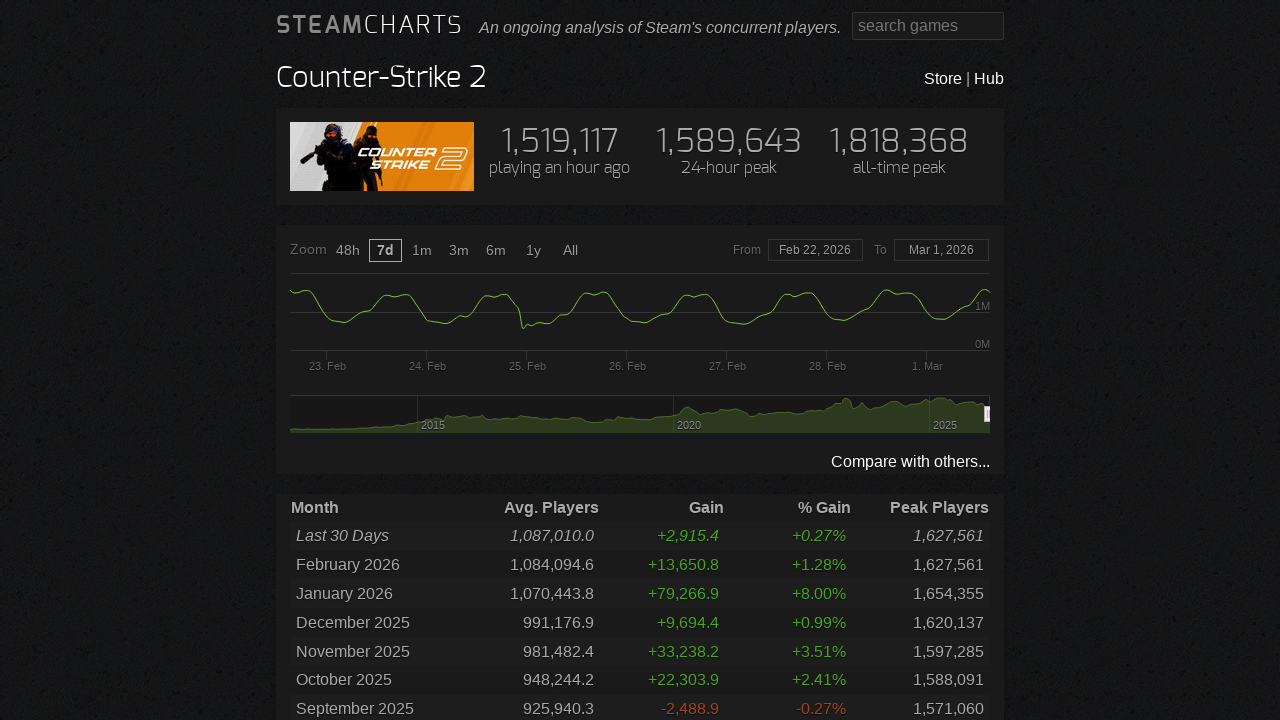